Tests the DemoQA website by navigating to the Alerts, Frame & Windows section, clicking on Browser Windows, opening a new tab, verifying content on the new tab, and switching back to the original tab.

Starting URL: https://demoqa.com/

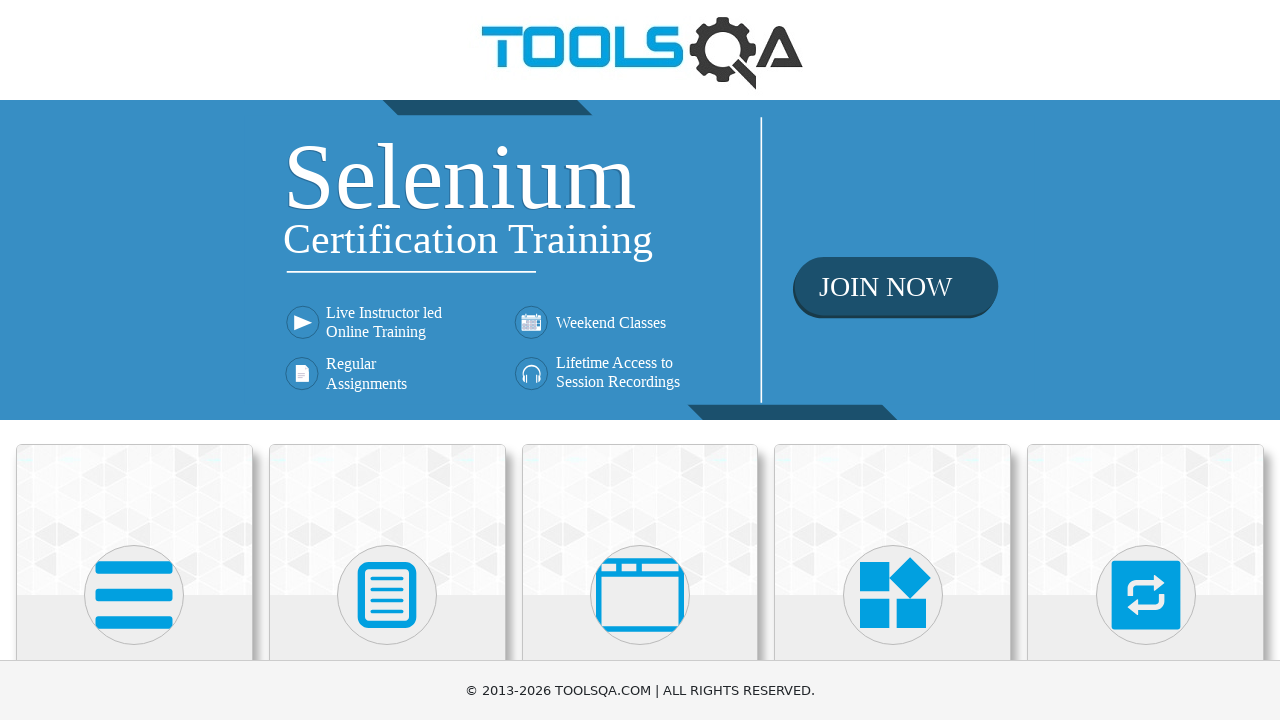

Scrolled down to see the cards
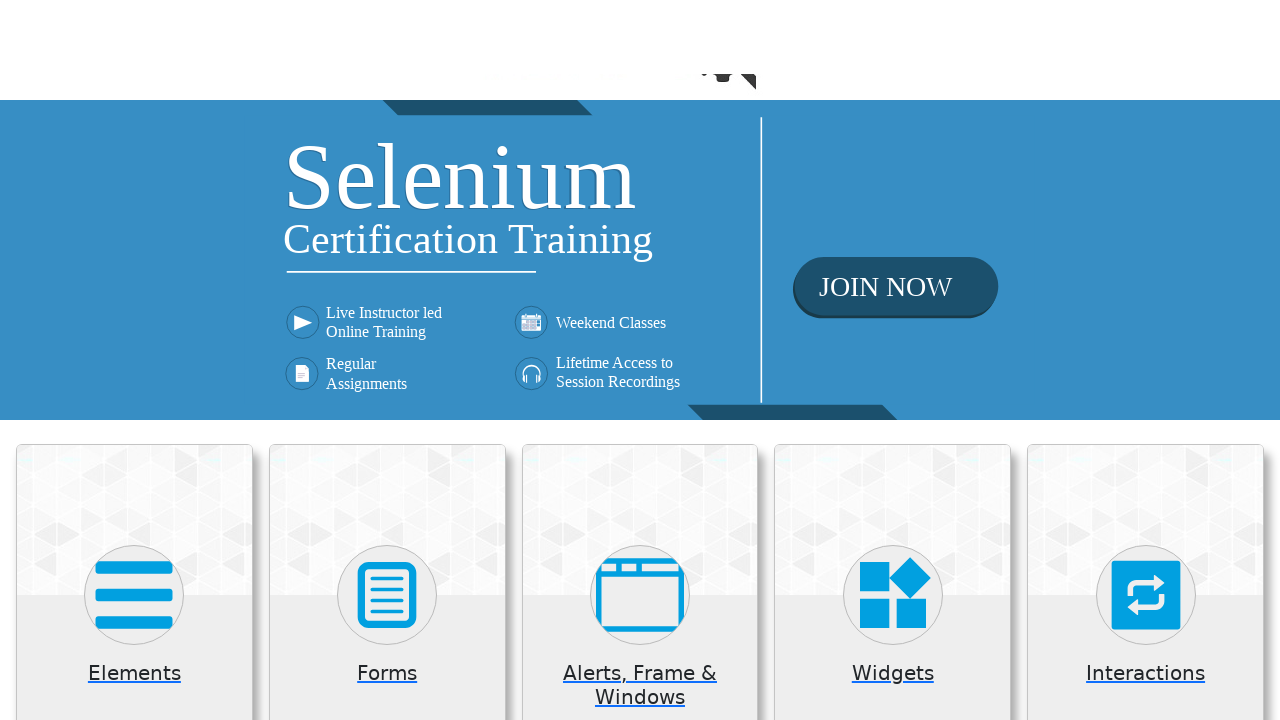

Clicked on 'Alerts, Frame & Windows' card at (640, 200) on xpath=(//div[contains(@class,'card mt-4 top-card')])[3]
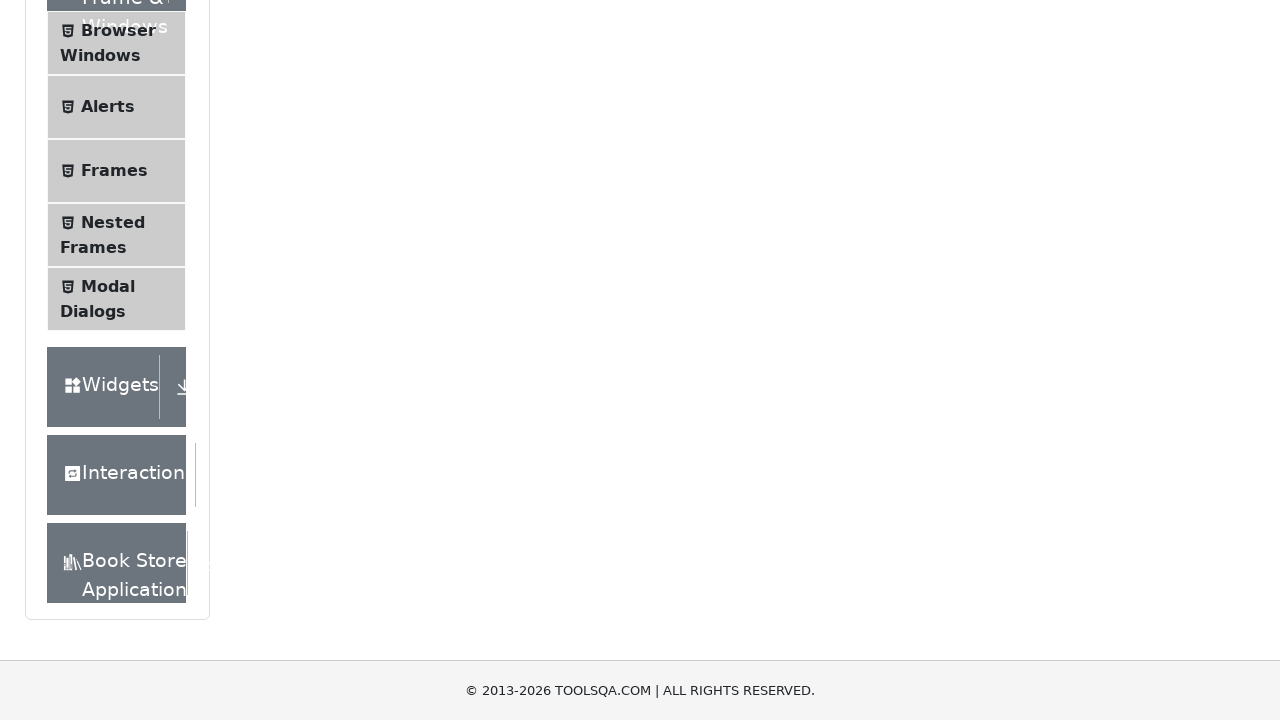

Verified instruction text is visible
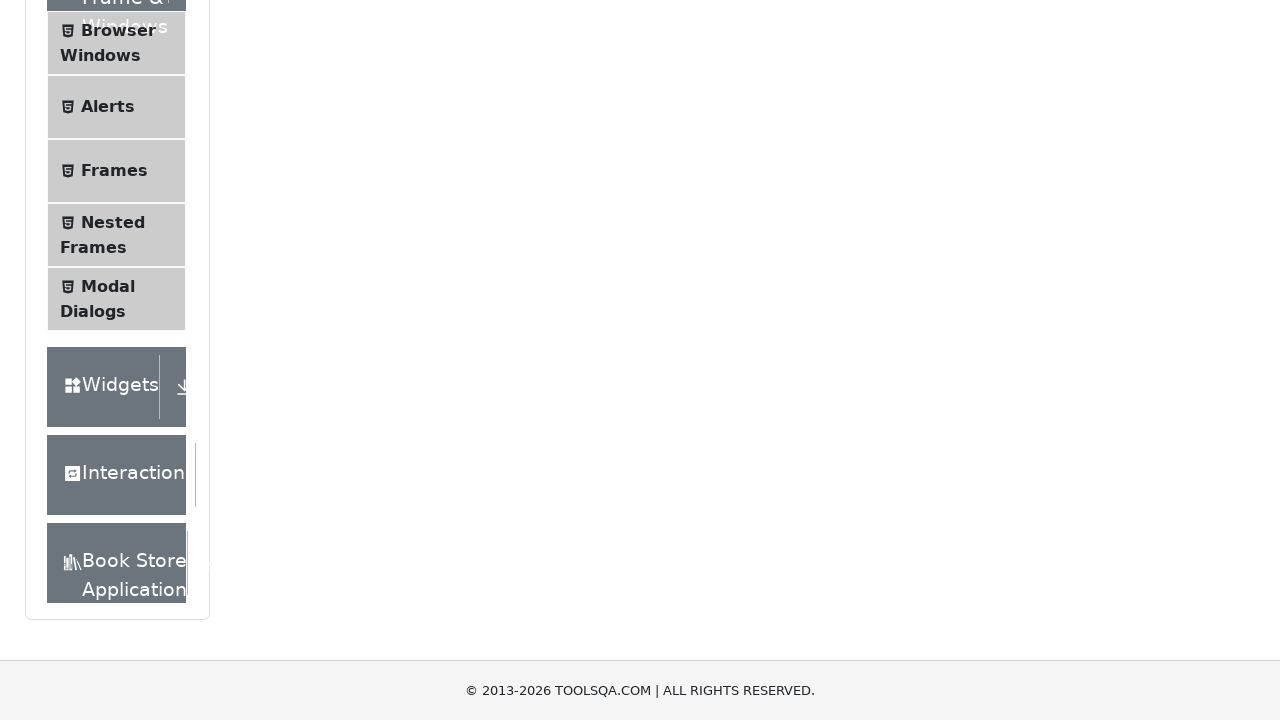

Clicked on 'Browser Windows' in the left menu at (118, 30) on xpath=//*[text()='Browser Windows']
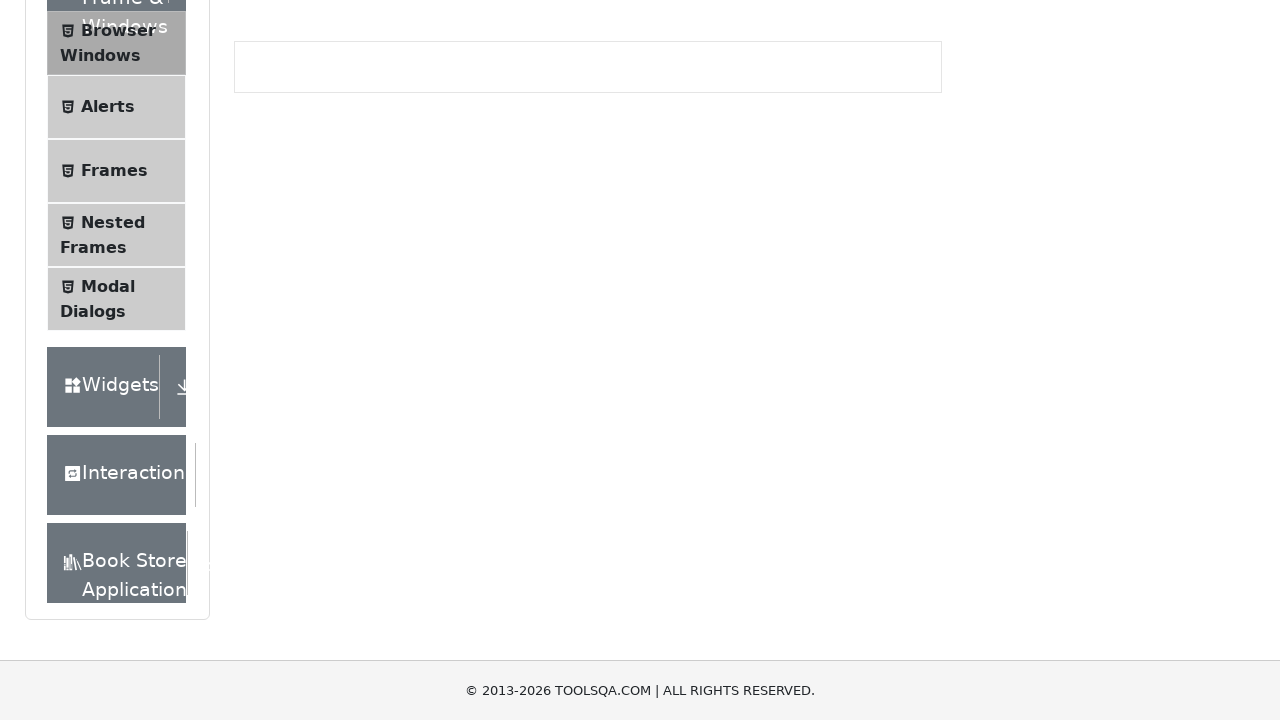

Waited for page to load
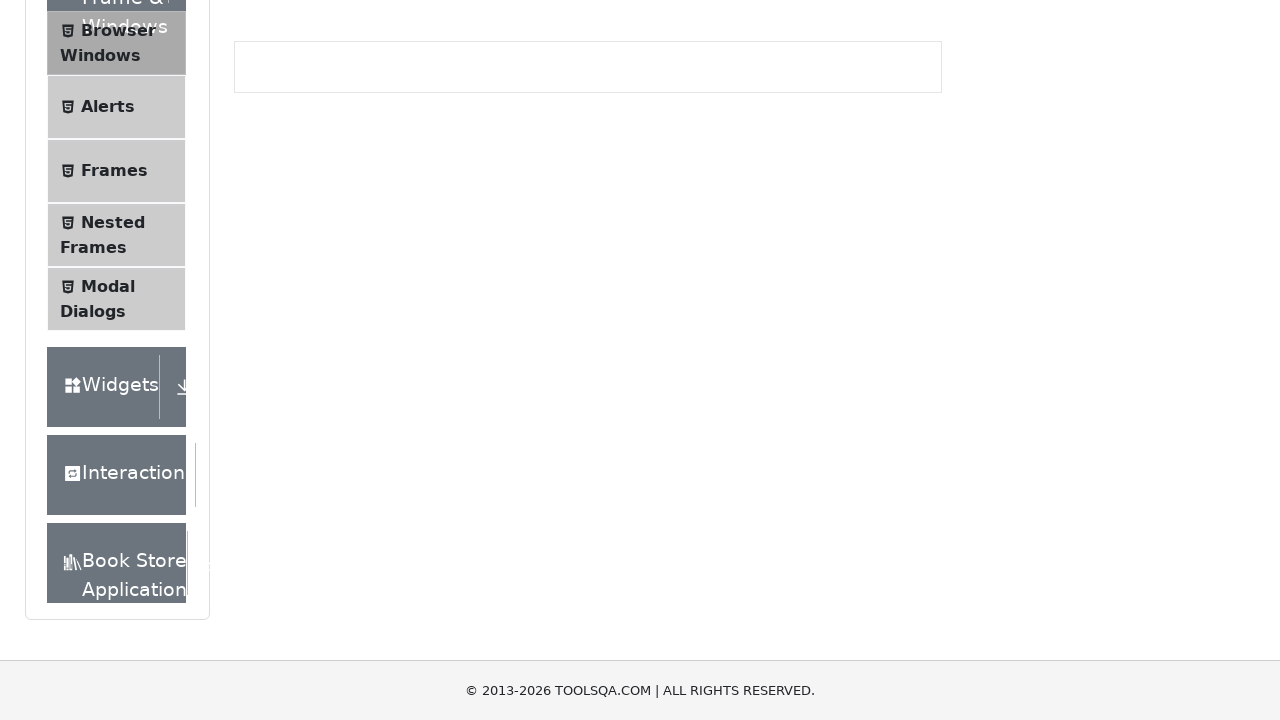

Verified 'New Tab' button is visible
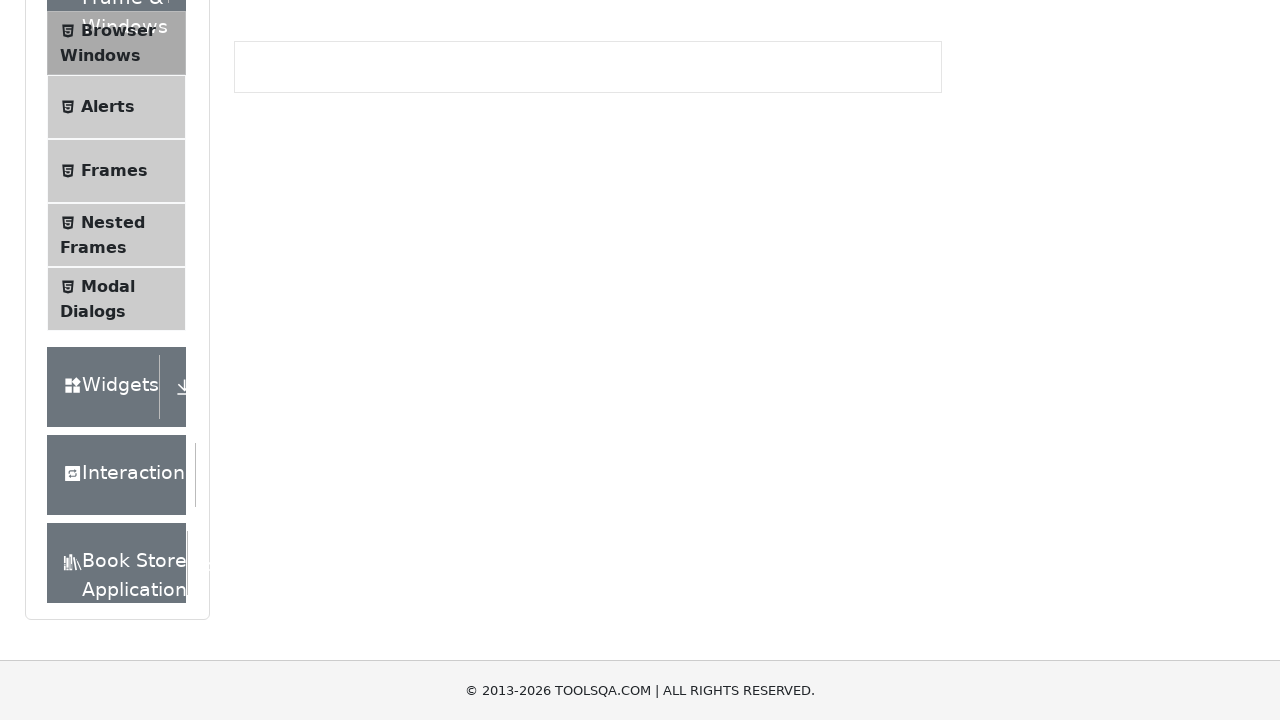

Clicked 'New Tab' button to open new tab at (280, 242) on xpath=//*[text()='New Tab']
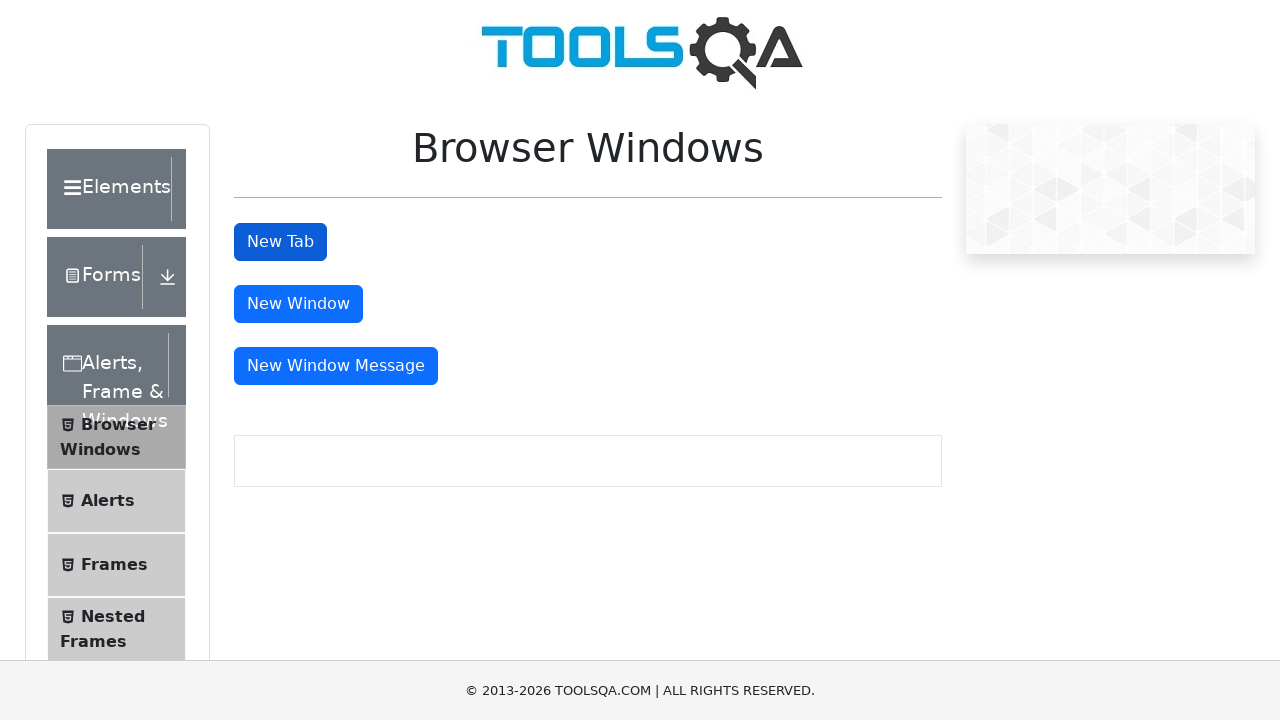

Waited for heading element to appear on new tab
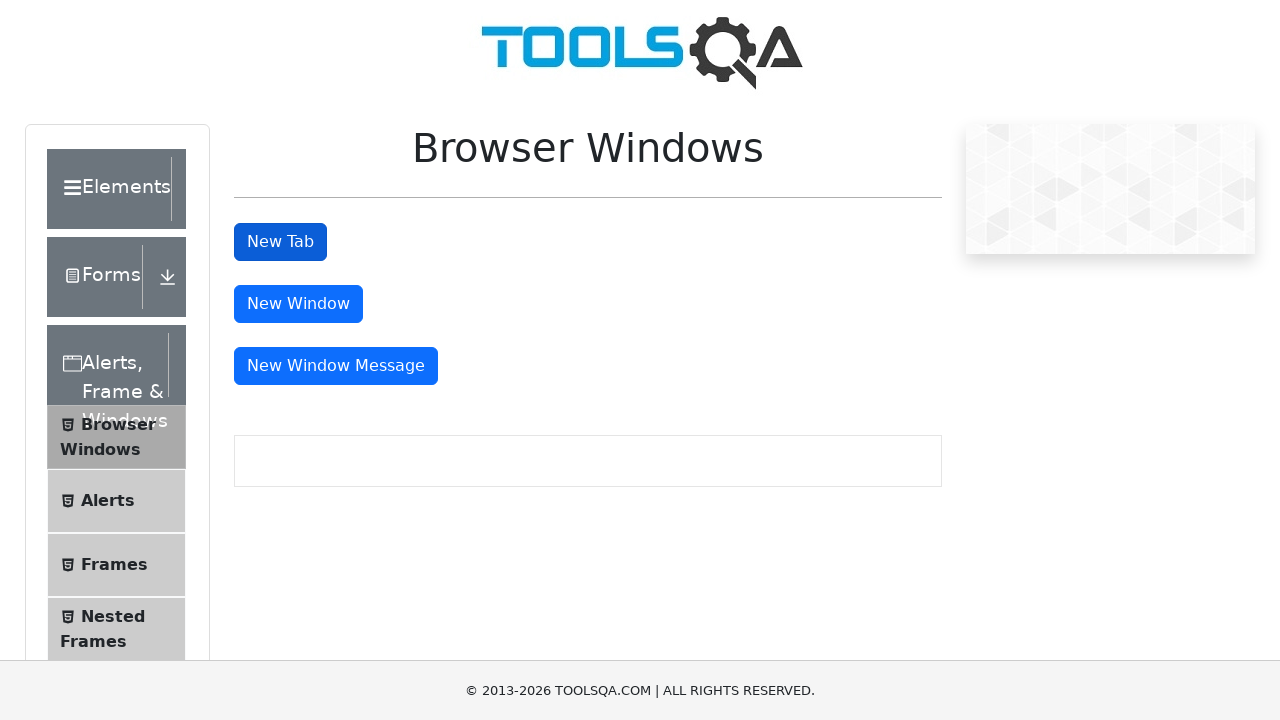

Verified heading is visible on new tab with sample page content
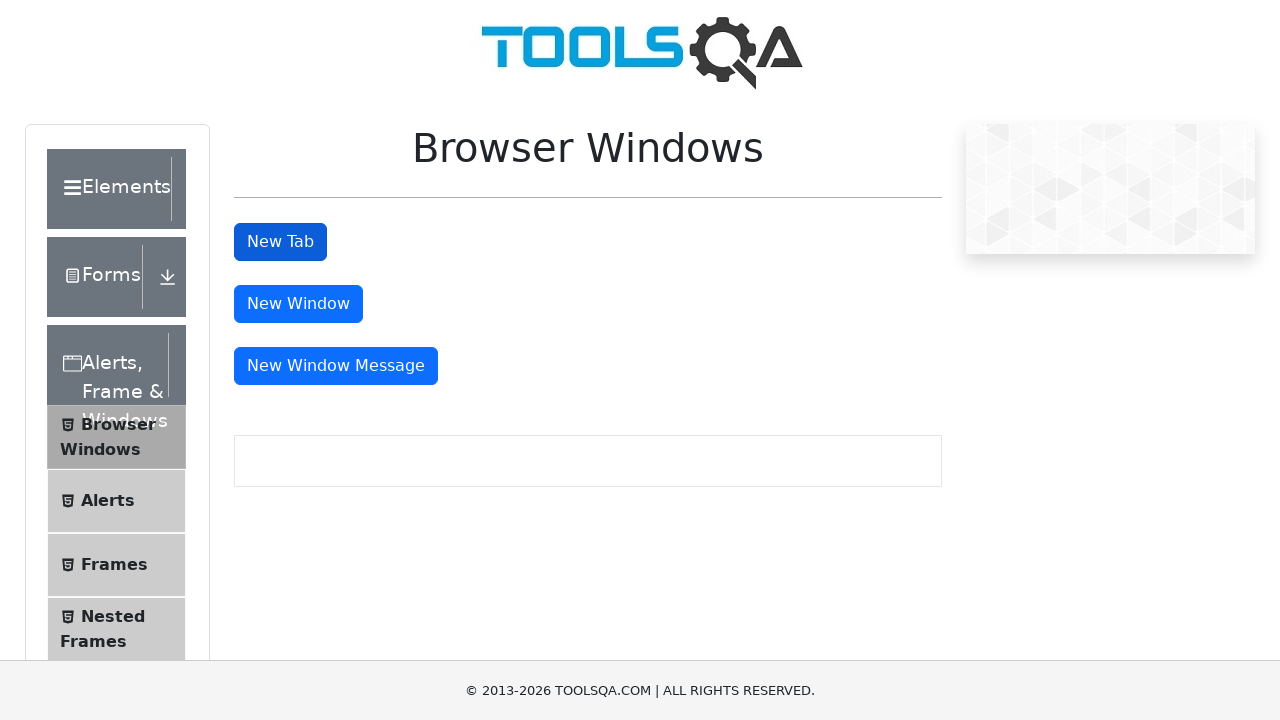

Switched back to original tab
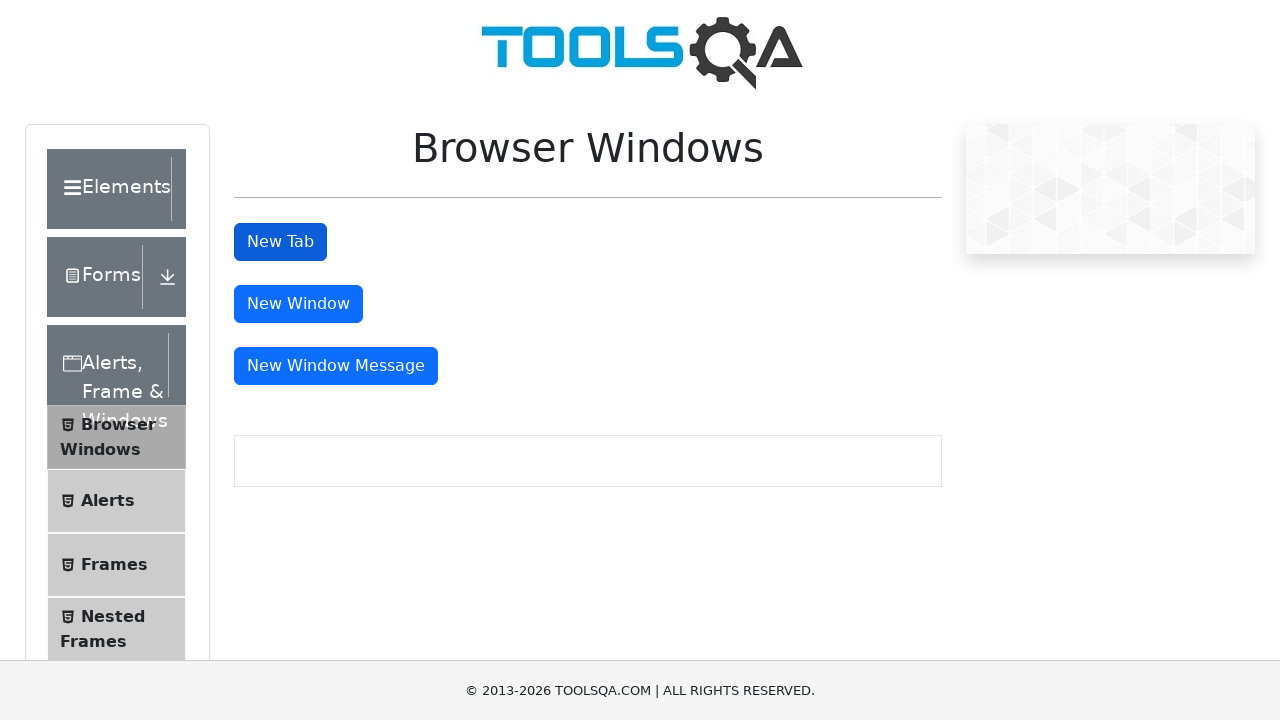

Verified 'New Tab' button is still visible on original tab
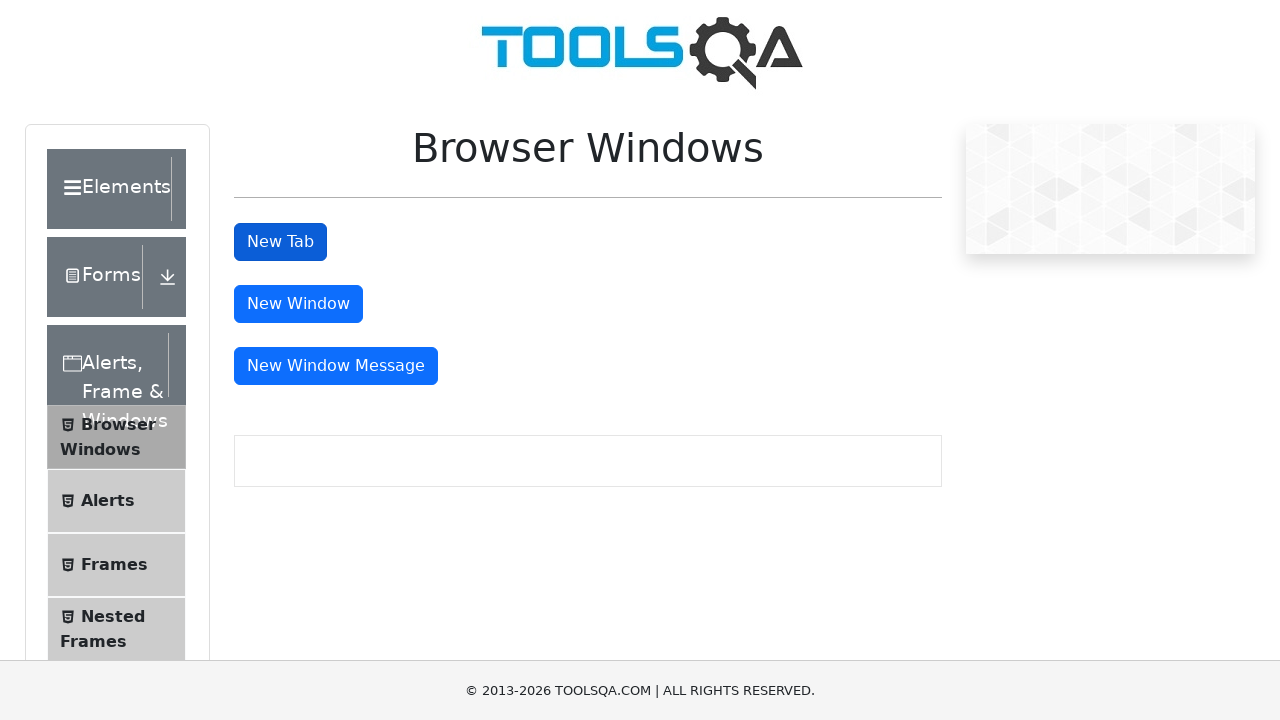

Closed the new tab
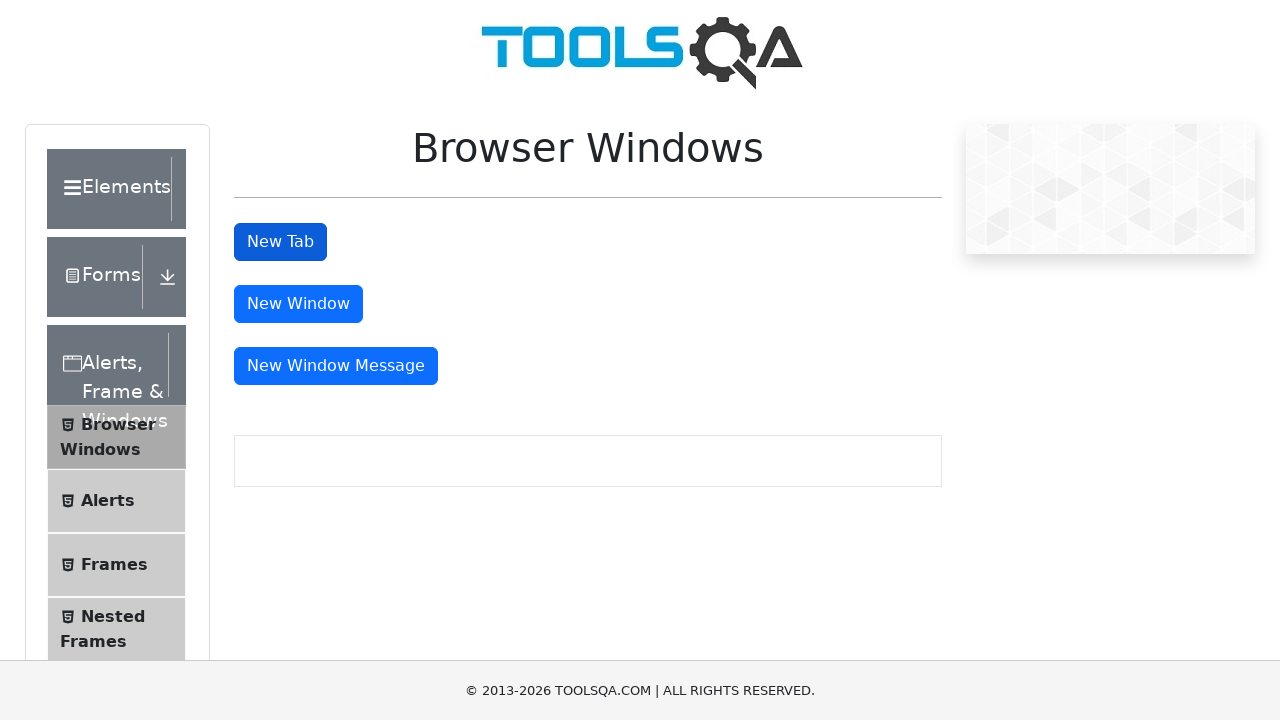

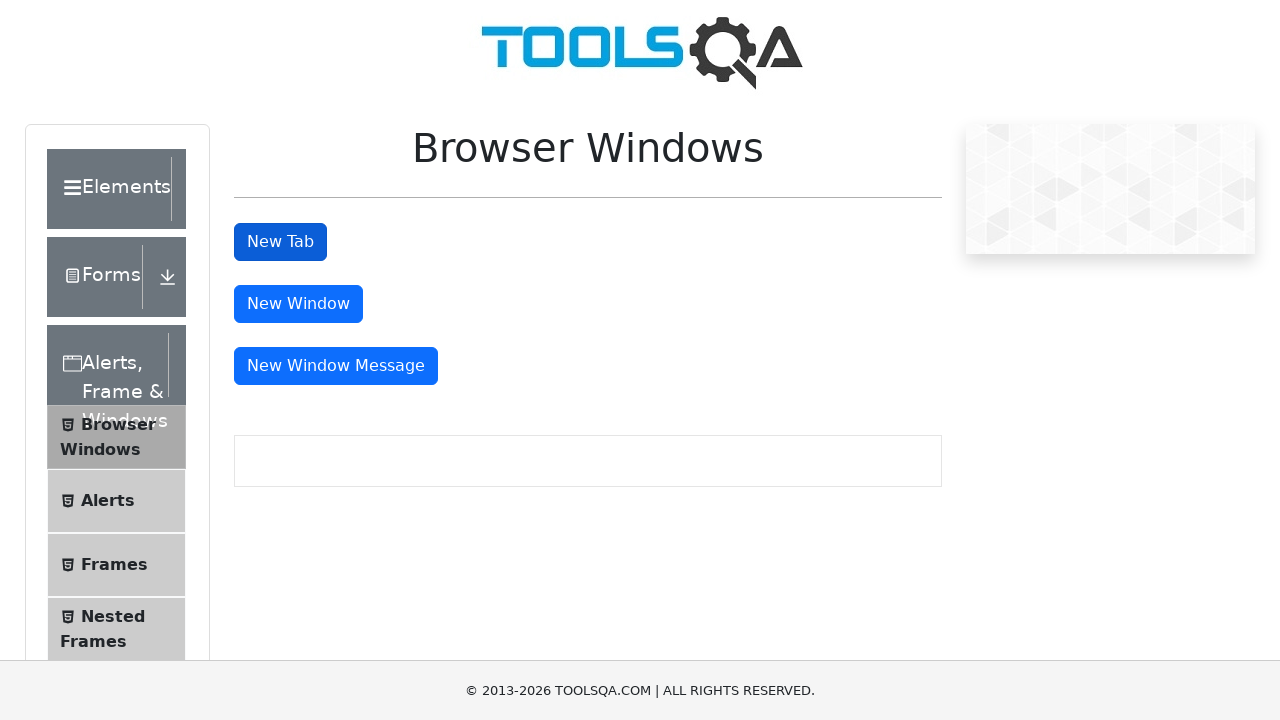